Tests handling of a JavaScript confirm dialog by clicking a button that triggers a confirm prompt and accepting it.

Starting URL: https://testautomationpractice.blogspot.com/

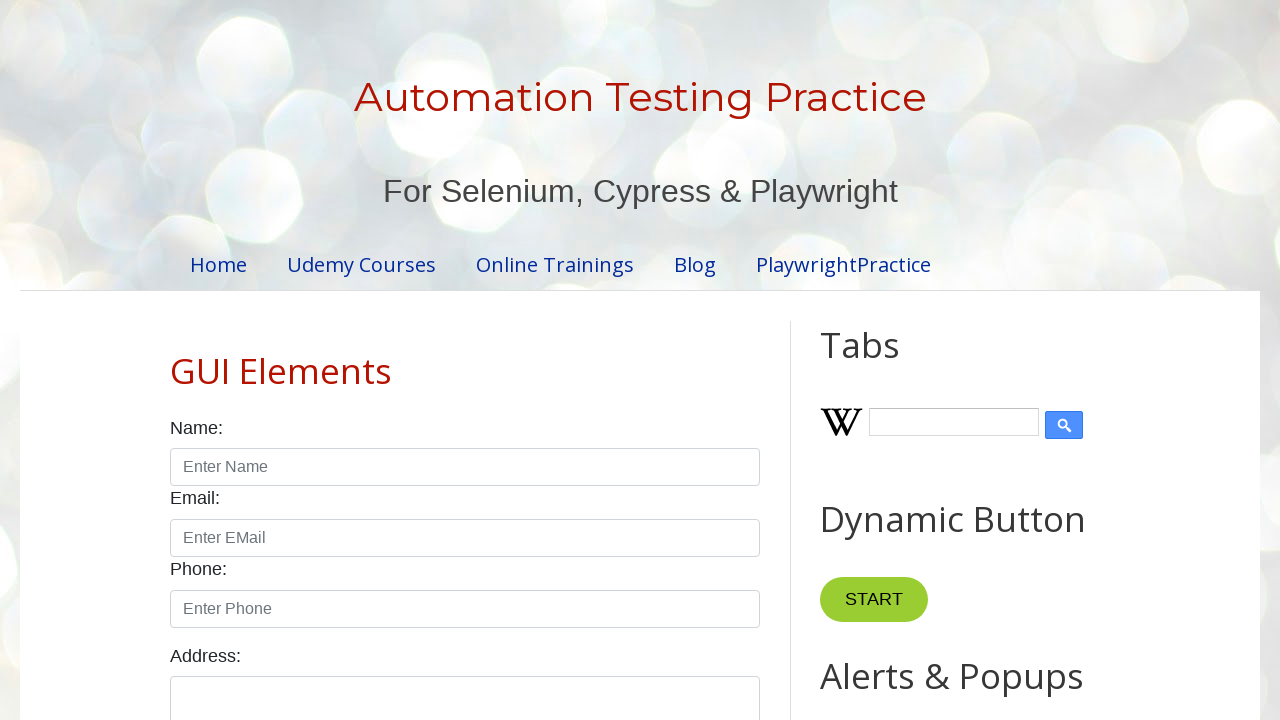

Set up dialog handler to accept confirm prompts
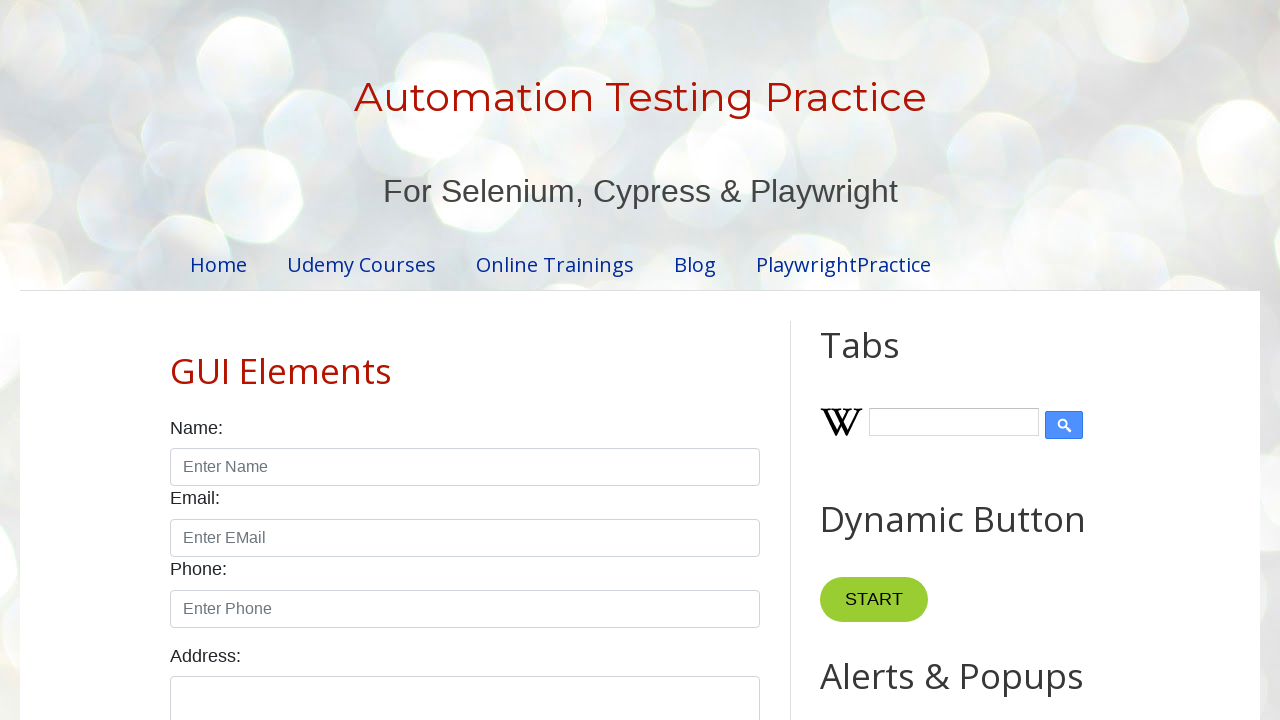

Clicked the confirm button to trigger dialog at (912, 360) on xpath=//button[@id='confirmBtn']
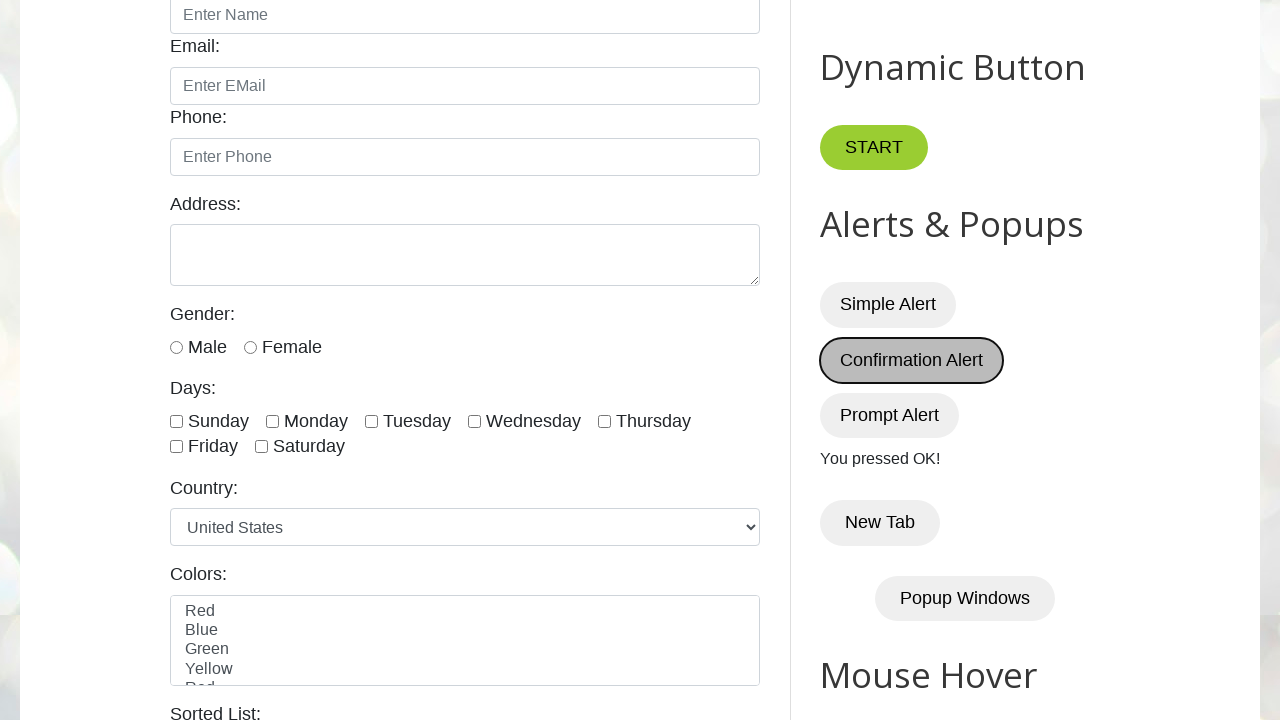

Verified success message 'You pressed OK!' is displayed
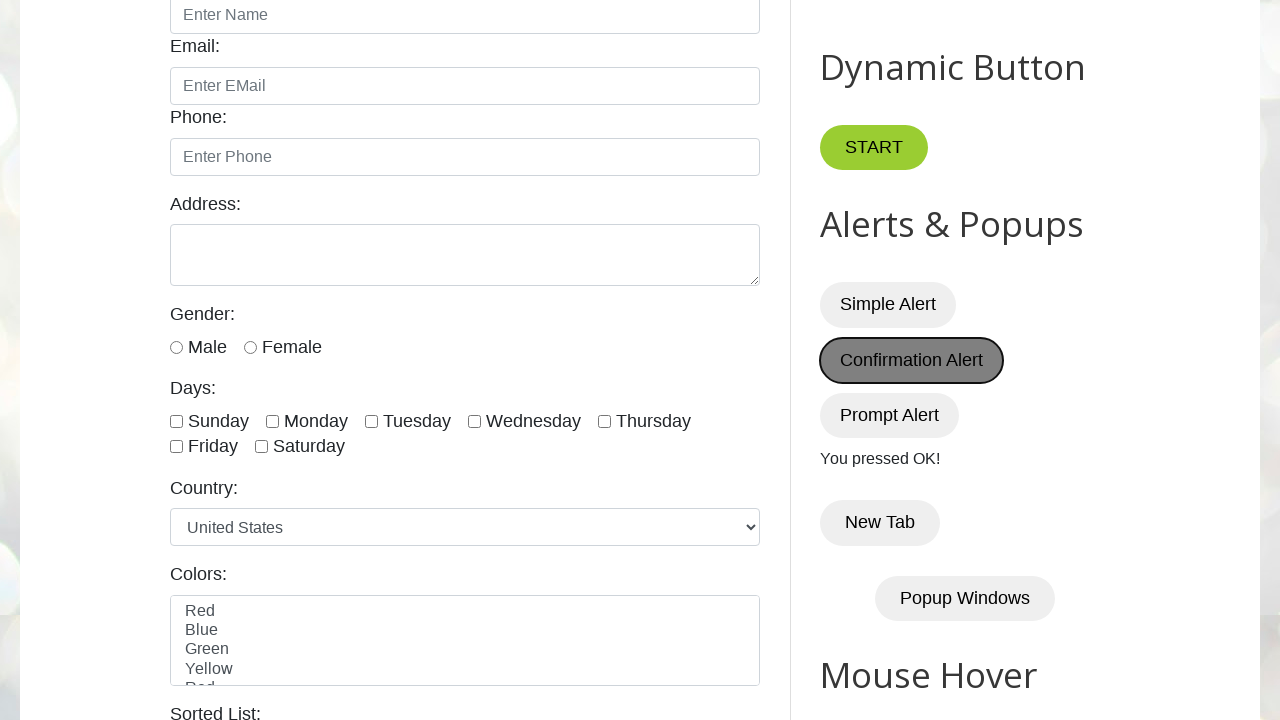

Accepted the confirm dialog
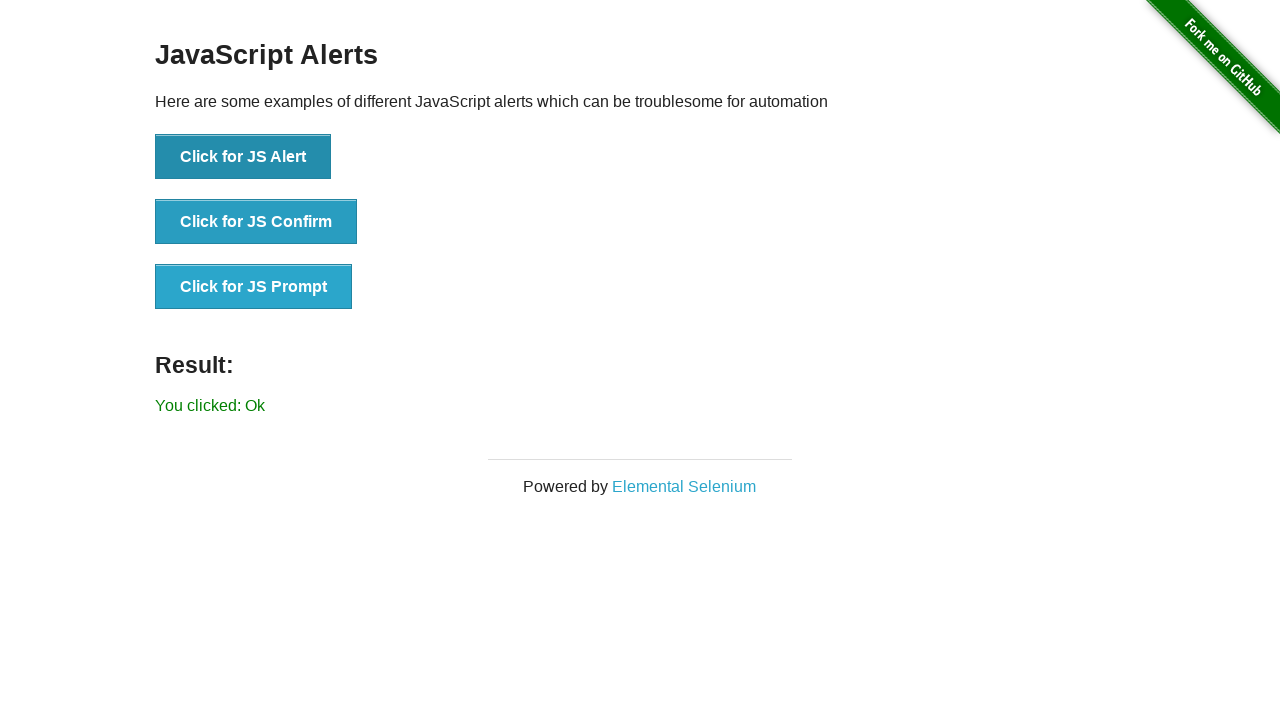

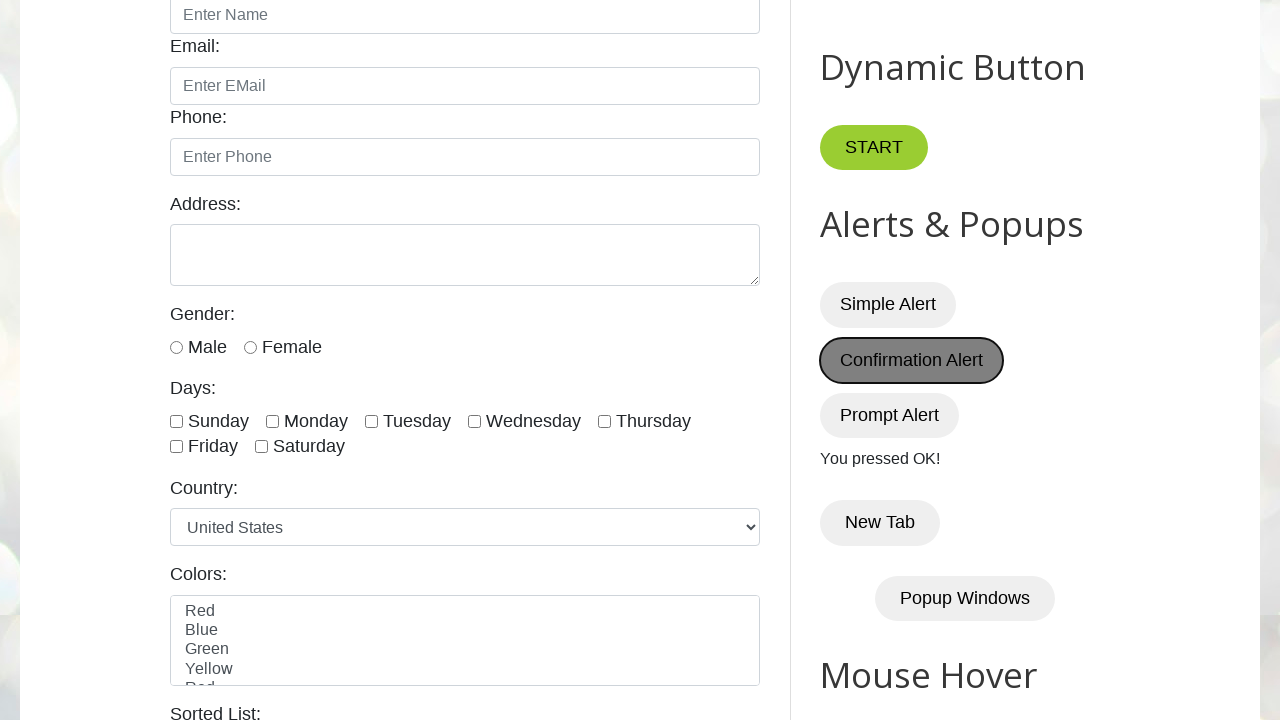